Navigates to the Central Bank of Russia website and verifies the page title

Starting URL: https://www.cbr.ru/

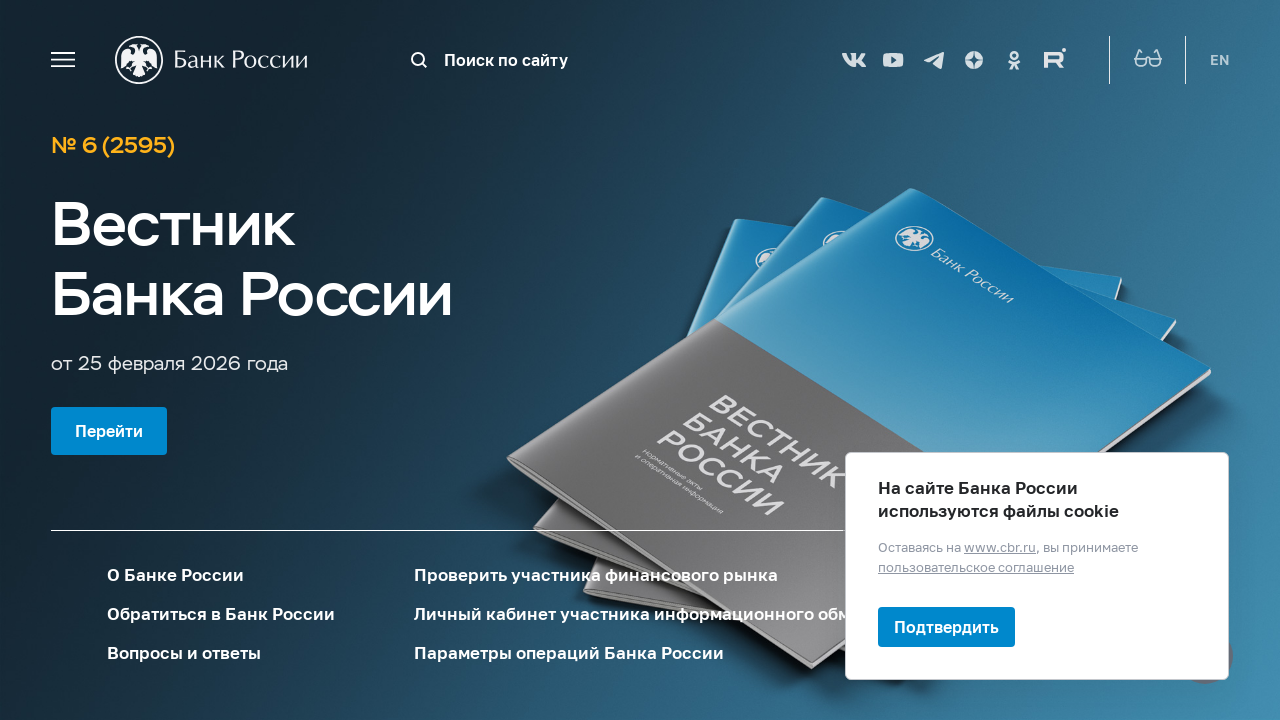

Verified page title matches 'Центральный банк Российской Федерации | Банк России'
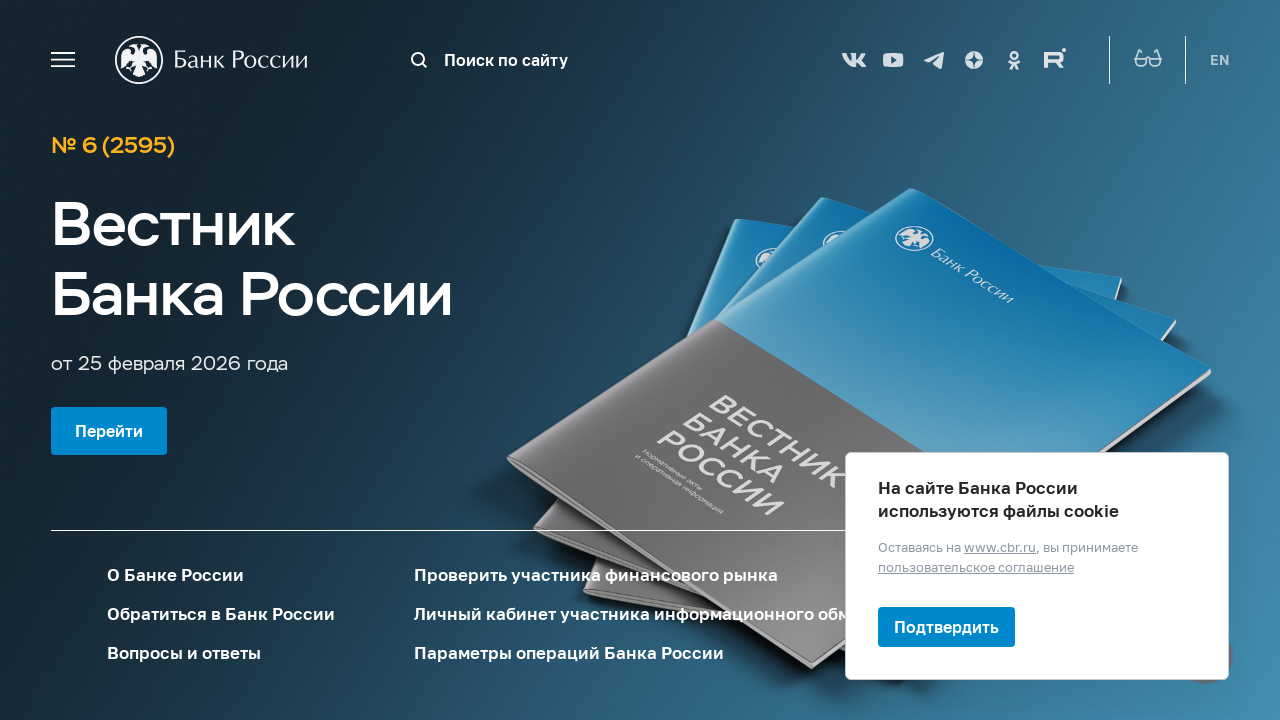

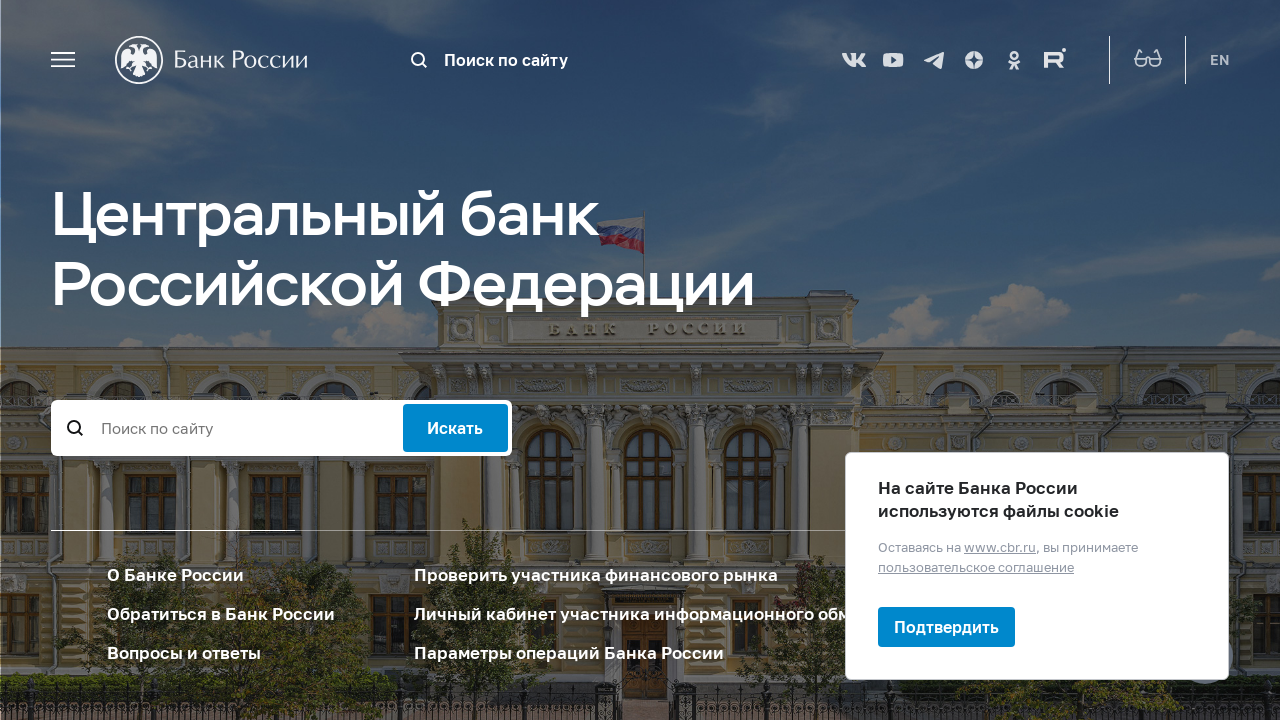